Tests an e-commerce flow on an Angular demo app by navigating to browse products, selecting a Selenium product, and adding it to cart.

Starting URL: https://rahulshettyacademy.com/angularAppdemo/

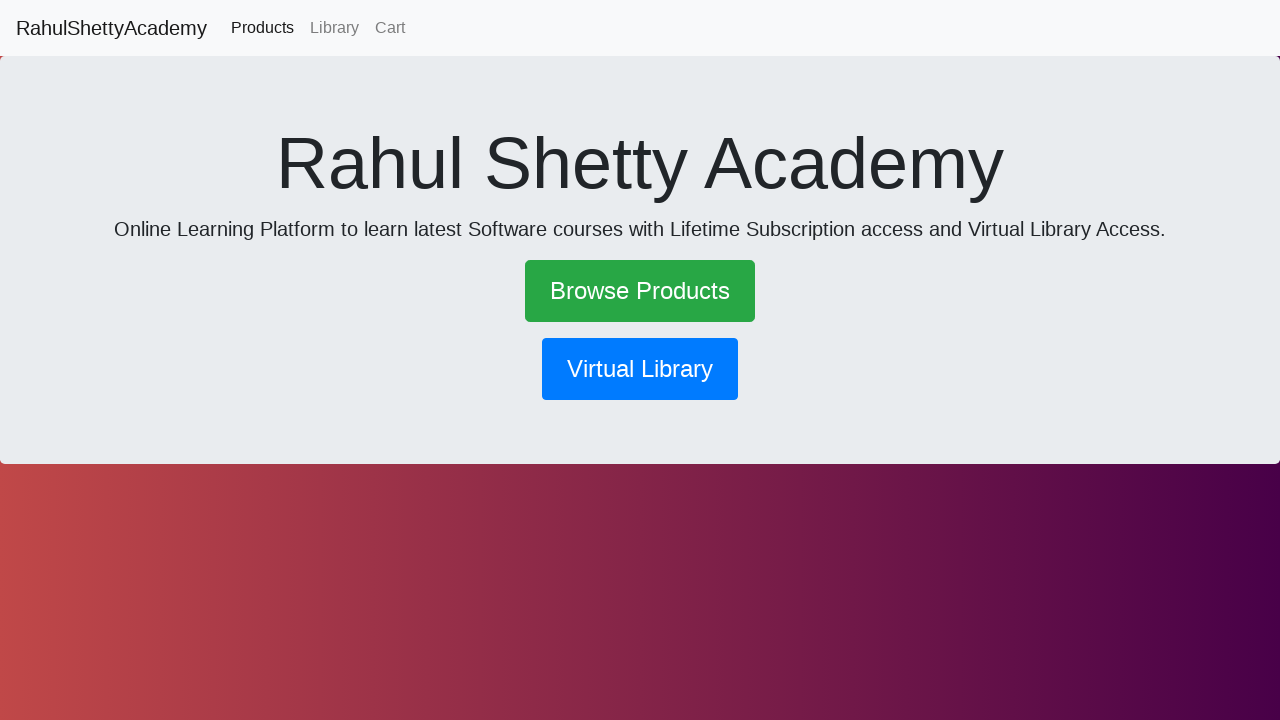

Clicked 'Browse Products' link at (640, 291) on xpath=//a[contains(text(),'Browse Products')]
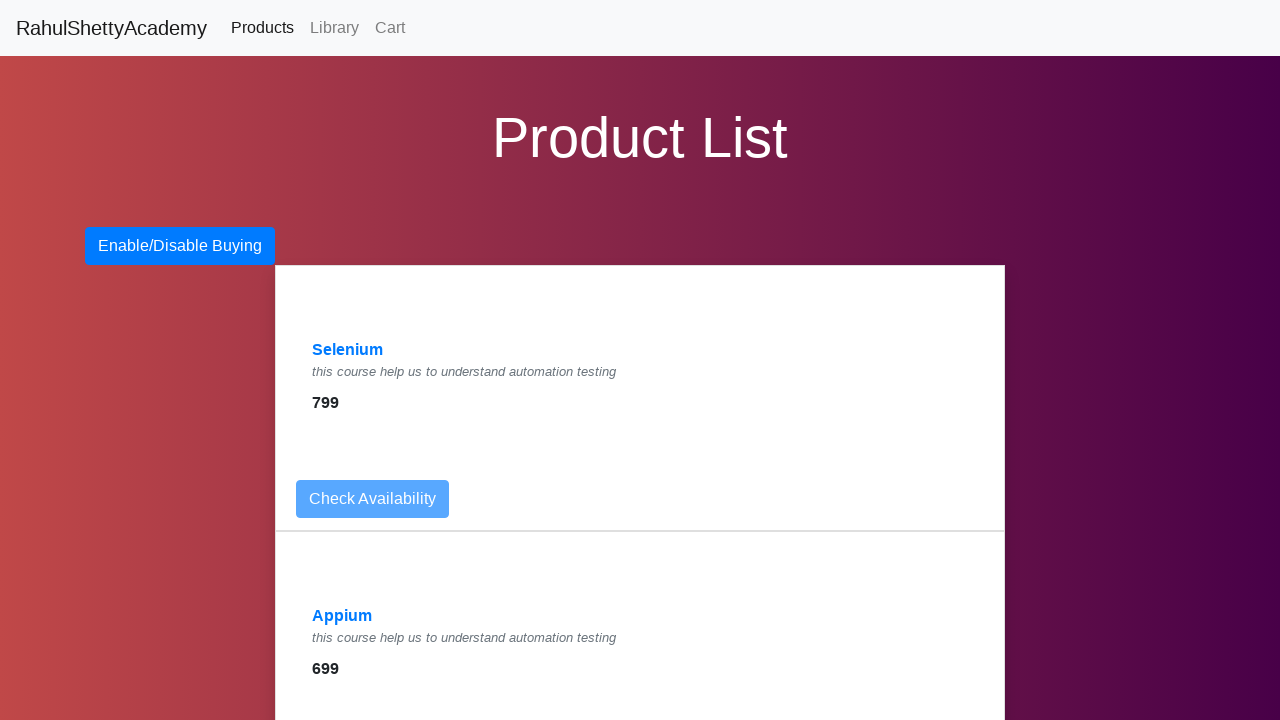

Clicked 'Selenium' product link at (348, 350) on text=Selenium
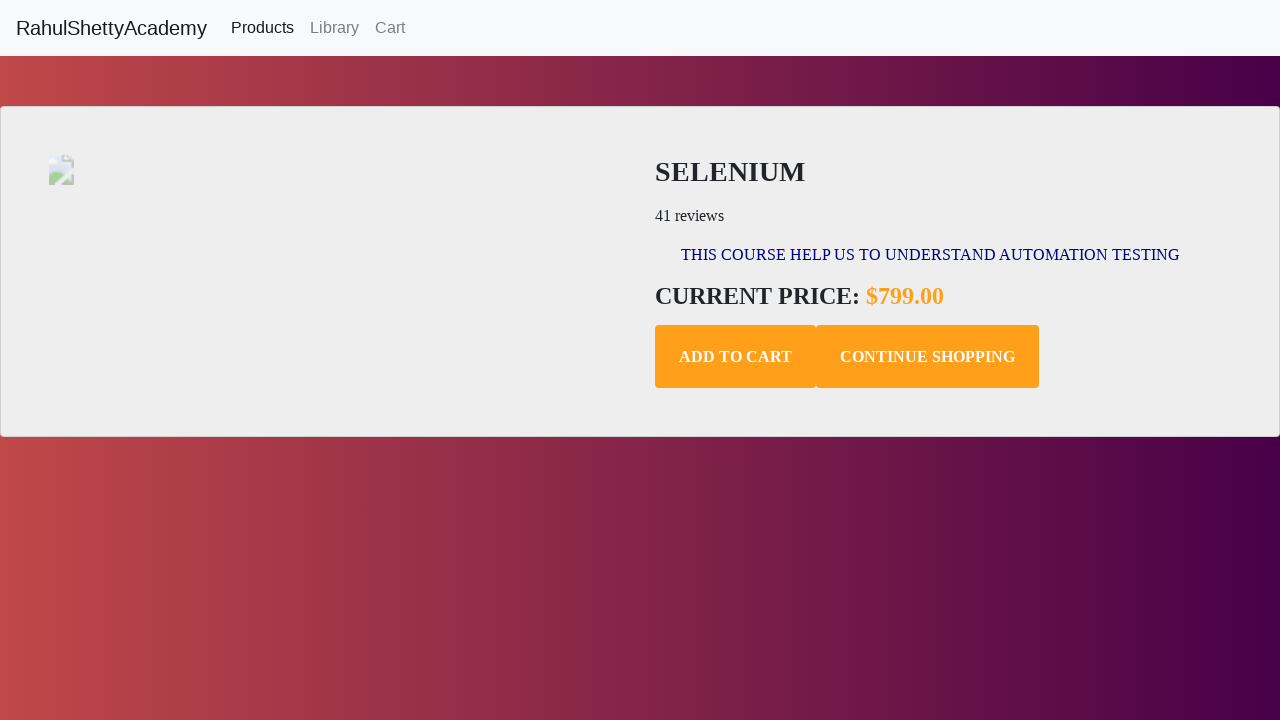

Clicked 'Add to Cart' button at (736, 357) on .add-to-cart
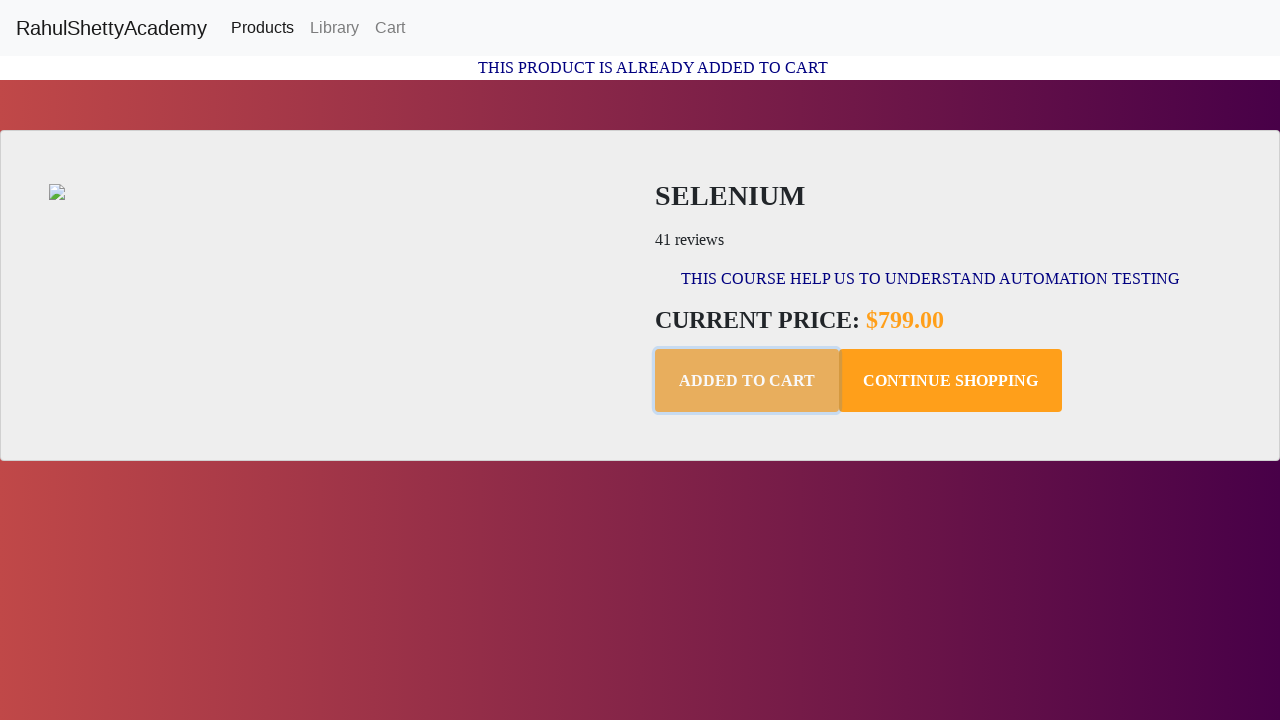

Confirmation message appeared after adding to cart
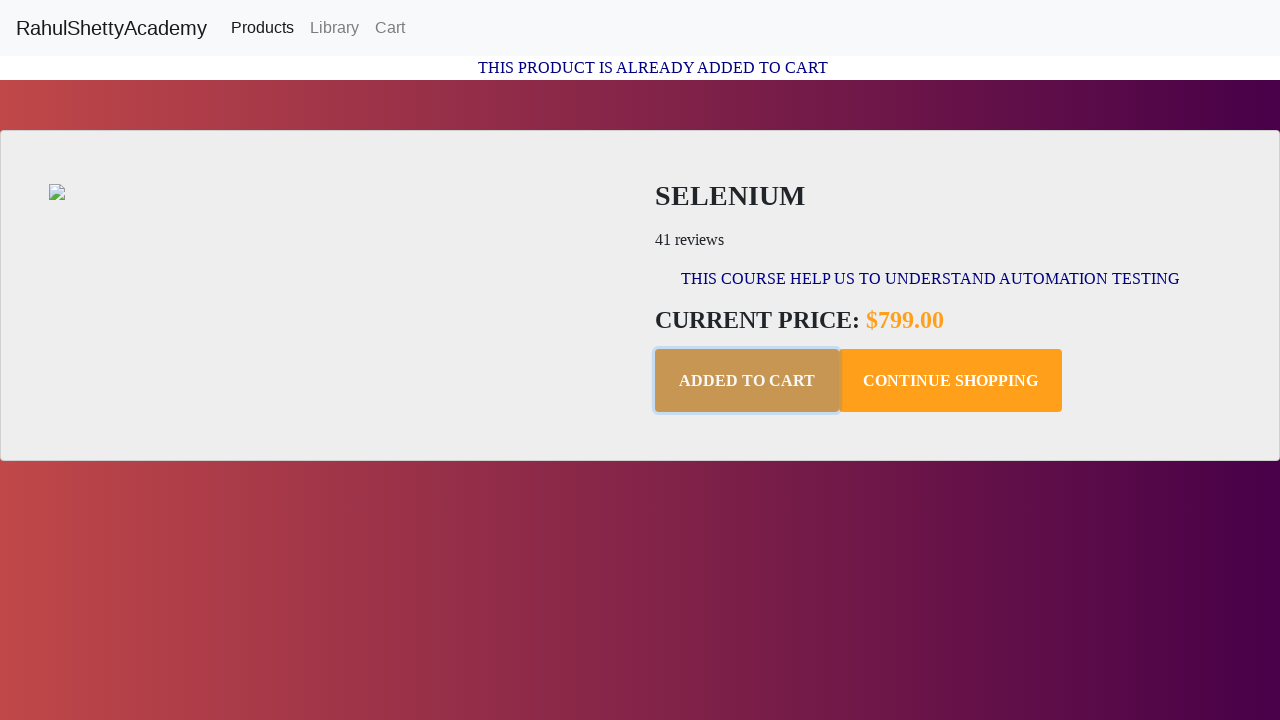

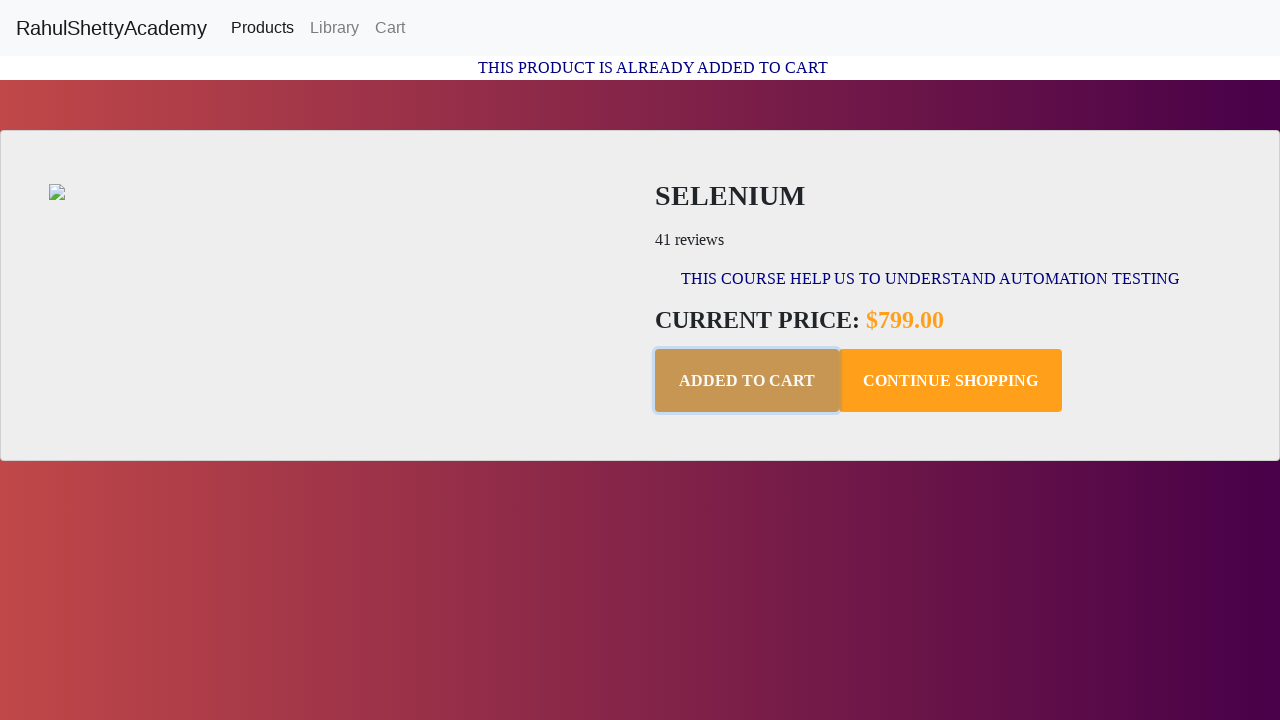